Tests file upload functionality by uploading a file and verifying that the "File Uploaded" confirmation message is displayed

Starting URL: https://practice.cydeo.com/upload

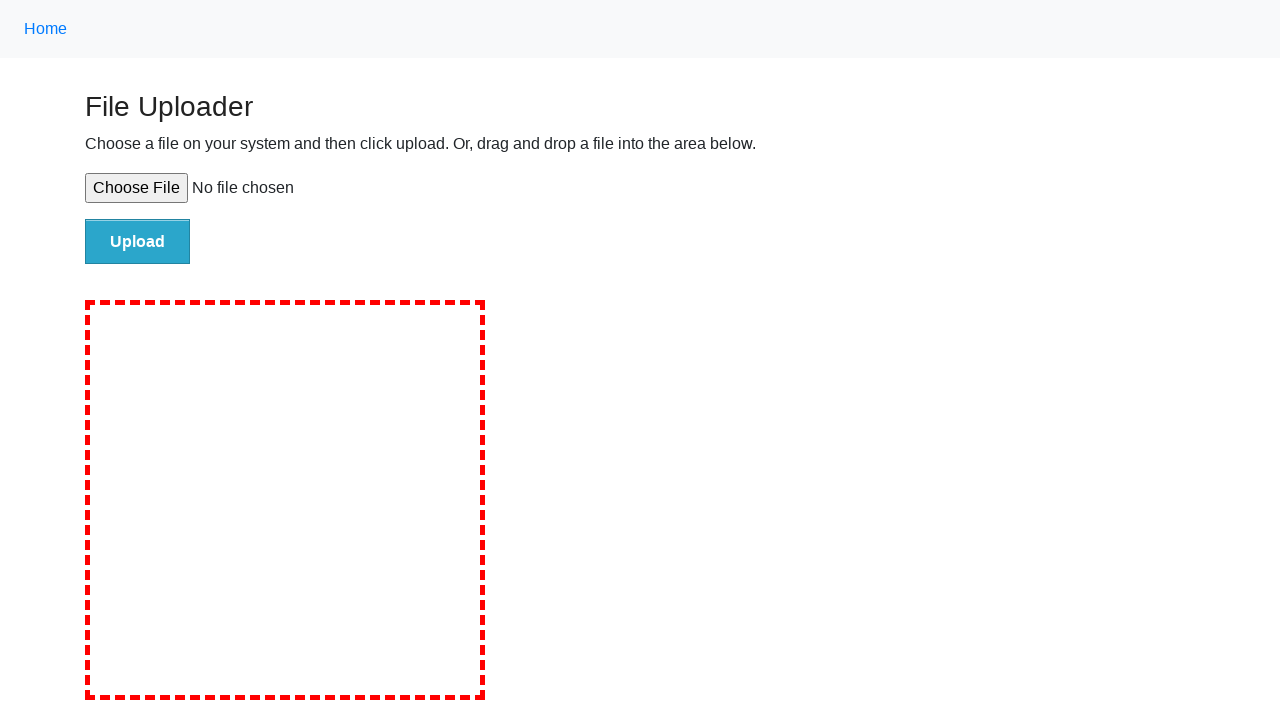

Created temporary test file with content for upload
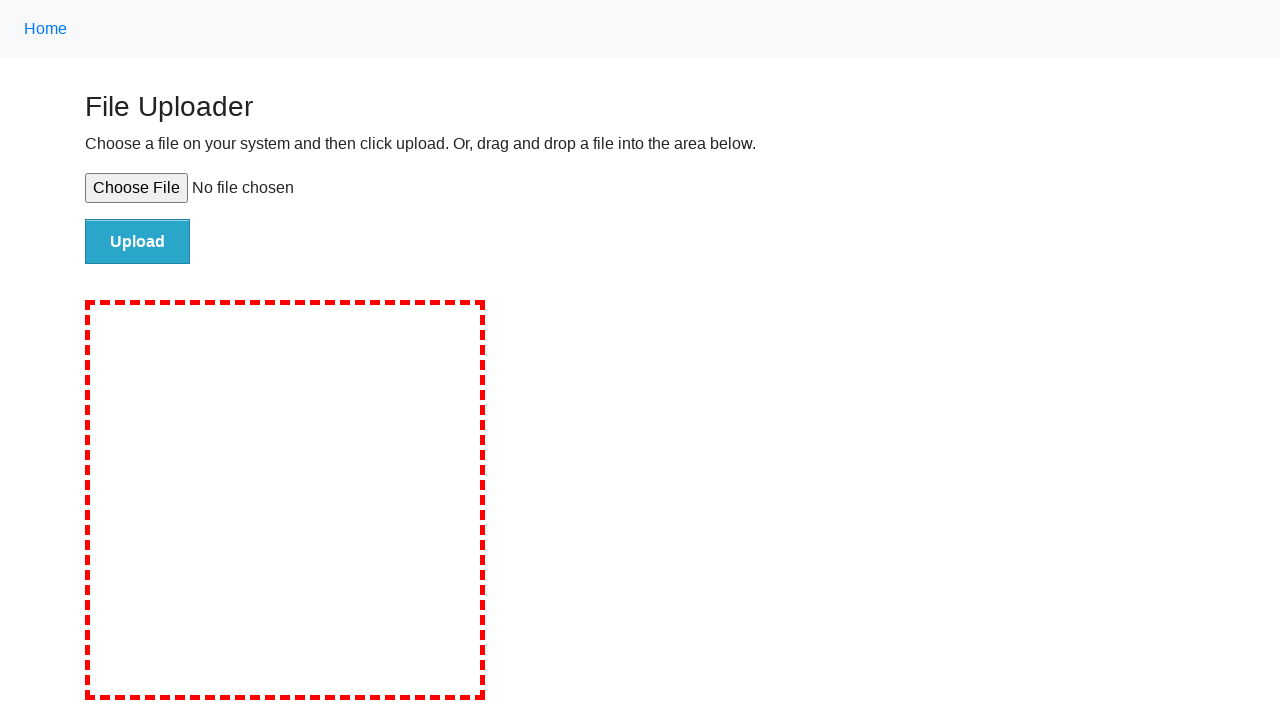

Set input file to upload temporary test file
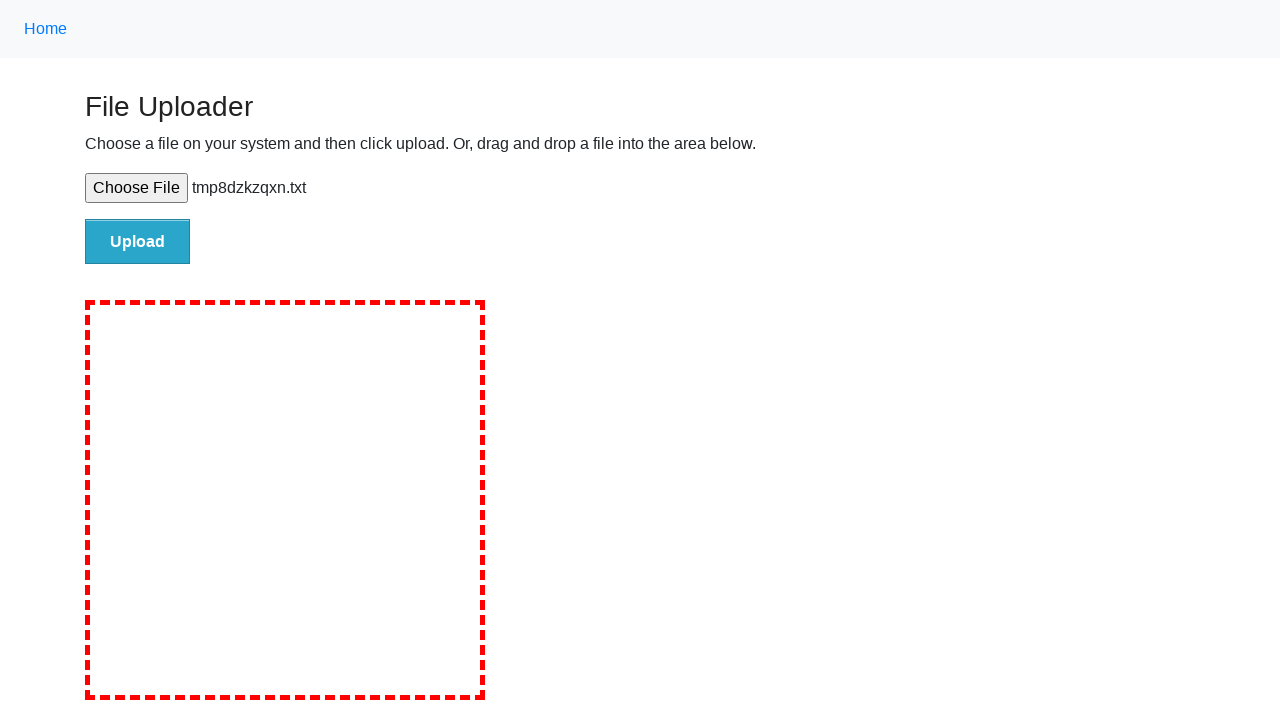

Clicked upload button to submit the file at (138, 241) on #file-submit
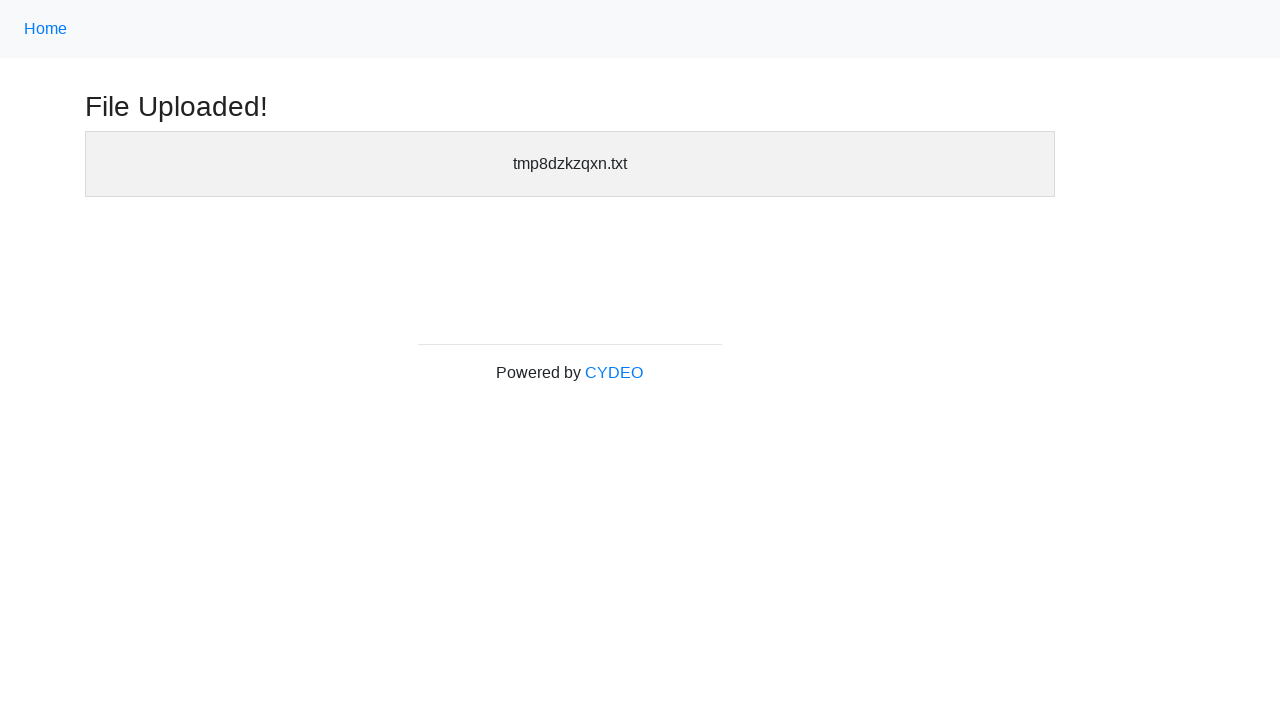

File Uploaded confirmation message header became visible
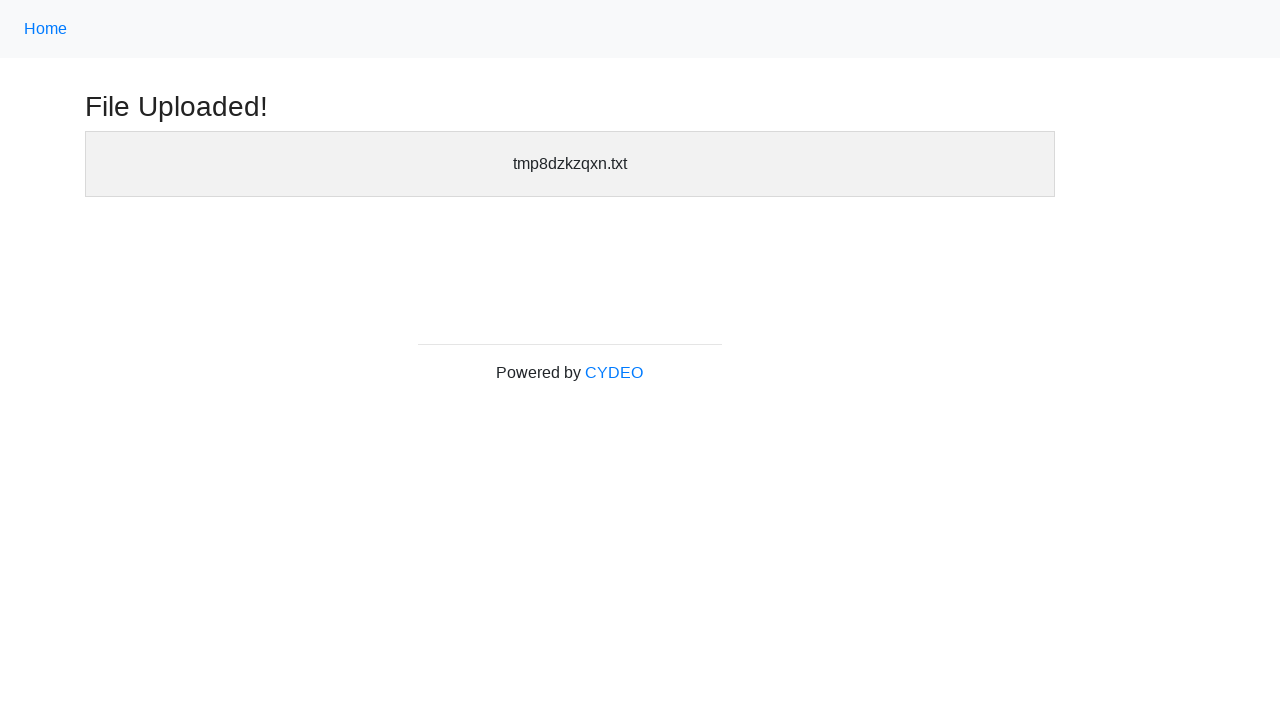

Cleaned up temporary test file
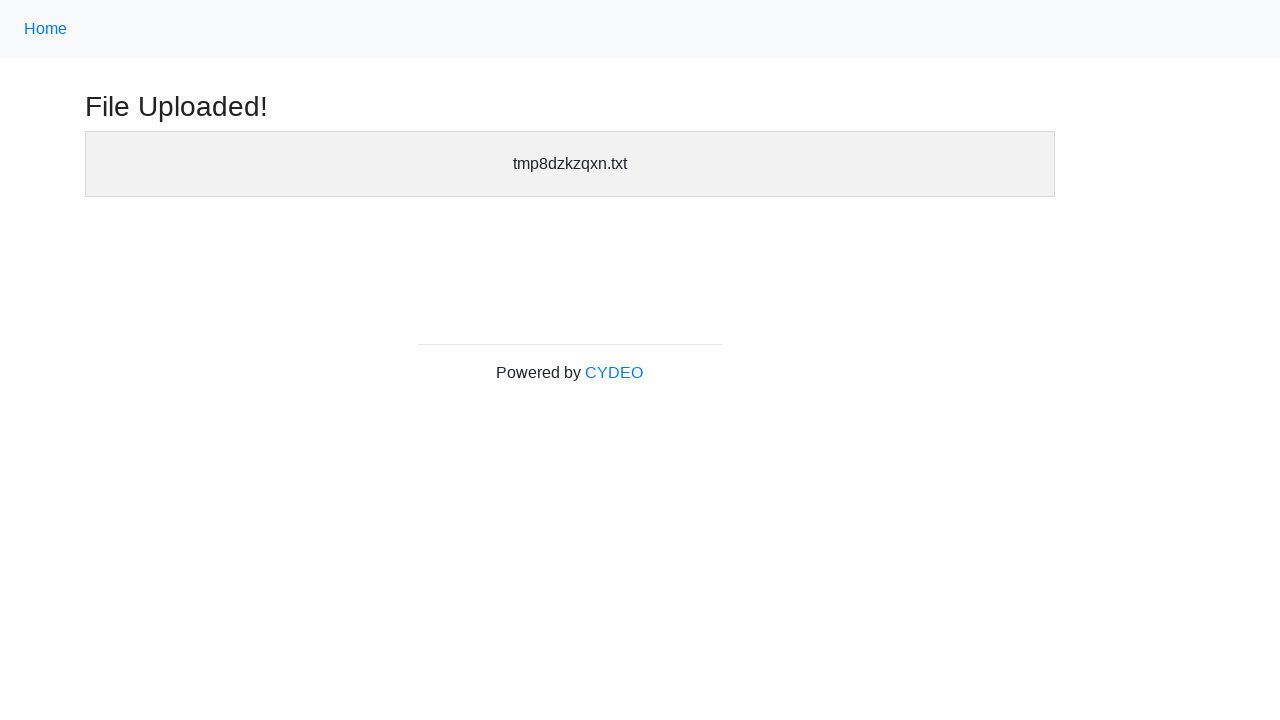

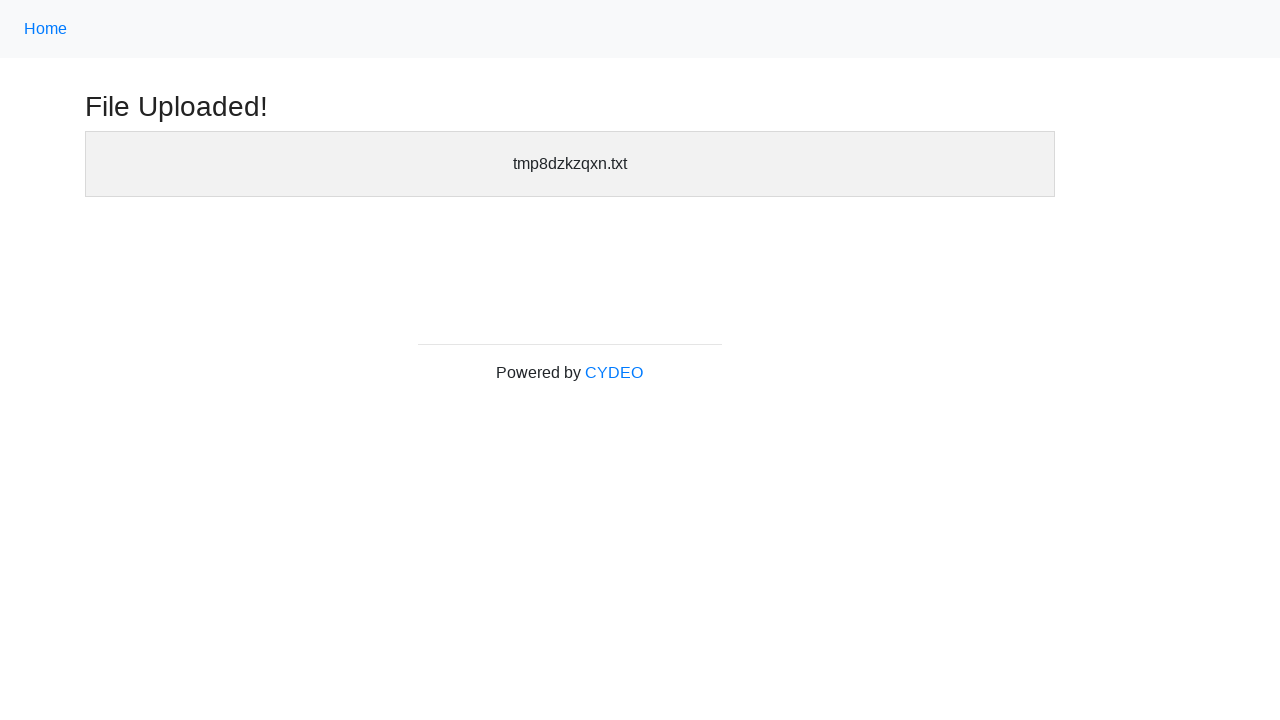